Clicks on Dropdown link from the main page and navigates back

Starting URL: https://the-internet.herokuapp.com

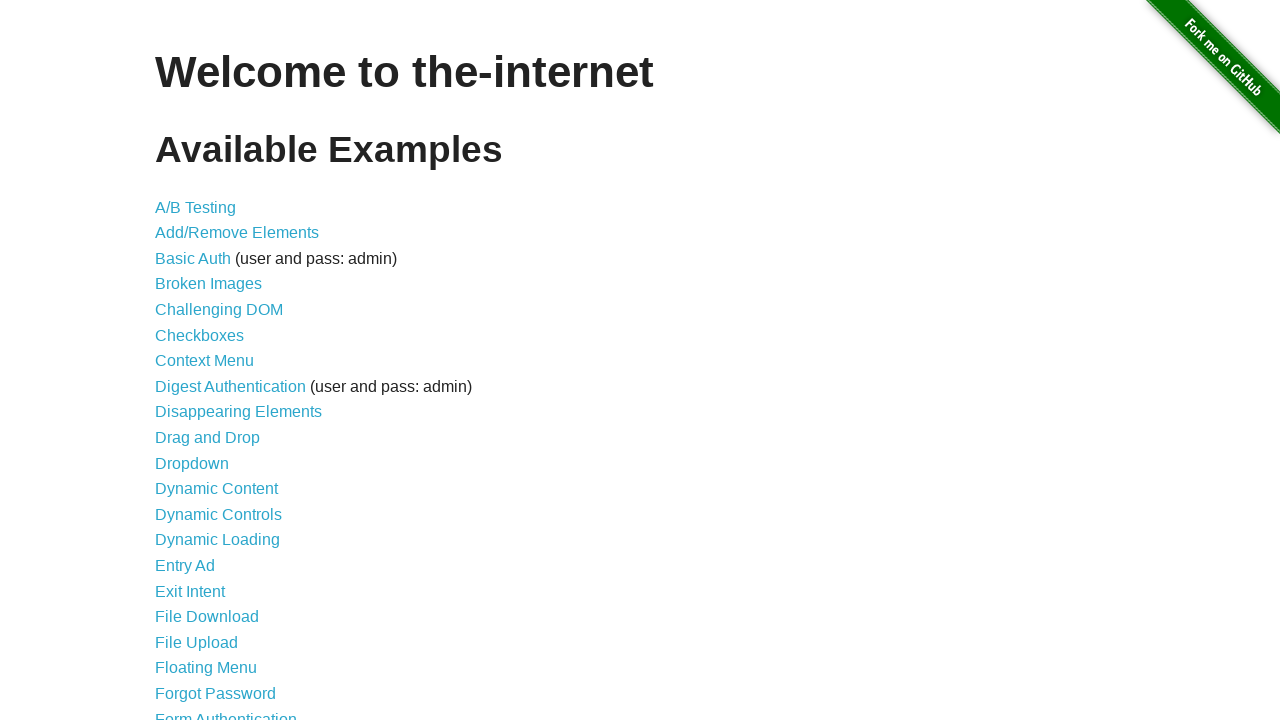

Clicked on Dropdown link from main page at (192, 463) on xpath=//*[@id="content"]/ul/li[11]/a
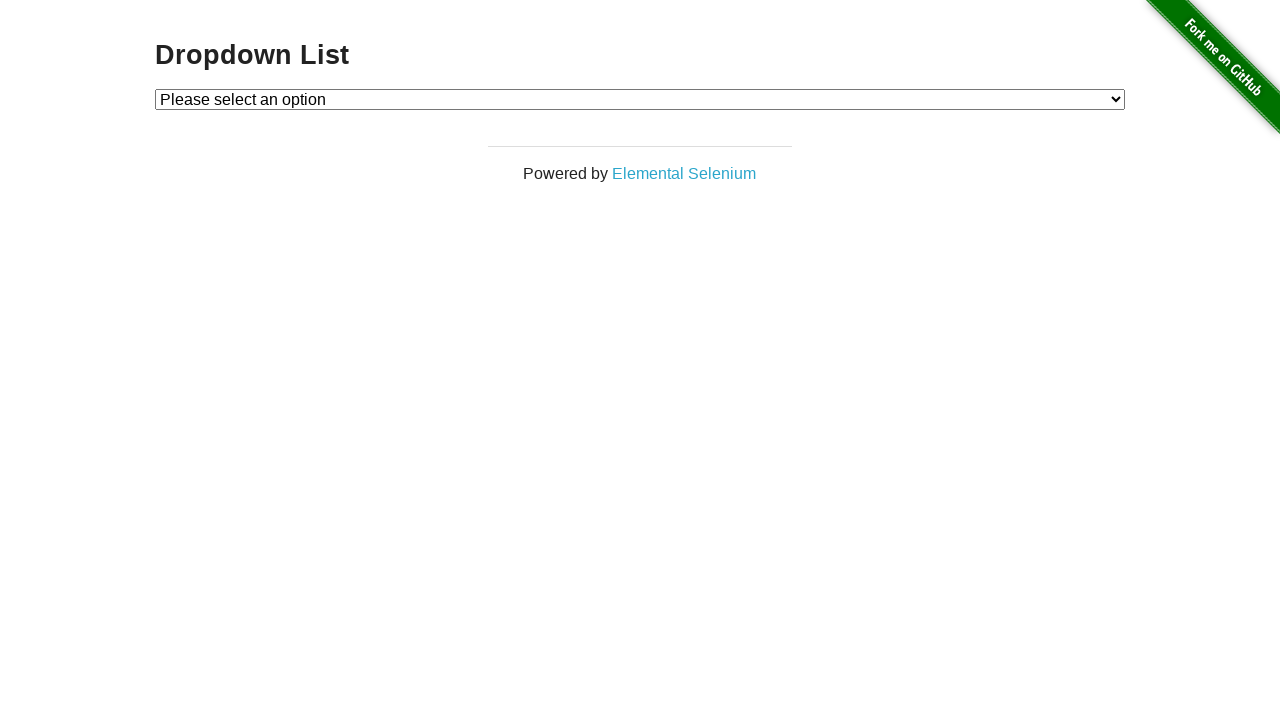

Navigated back to main page
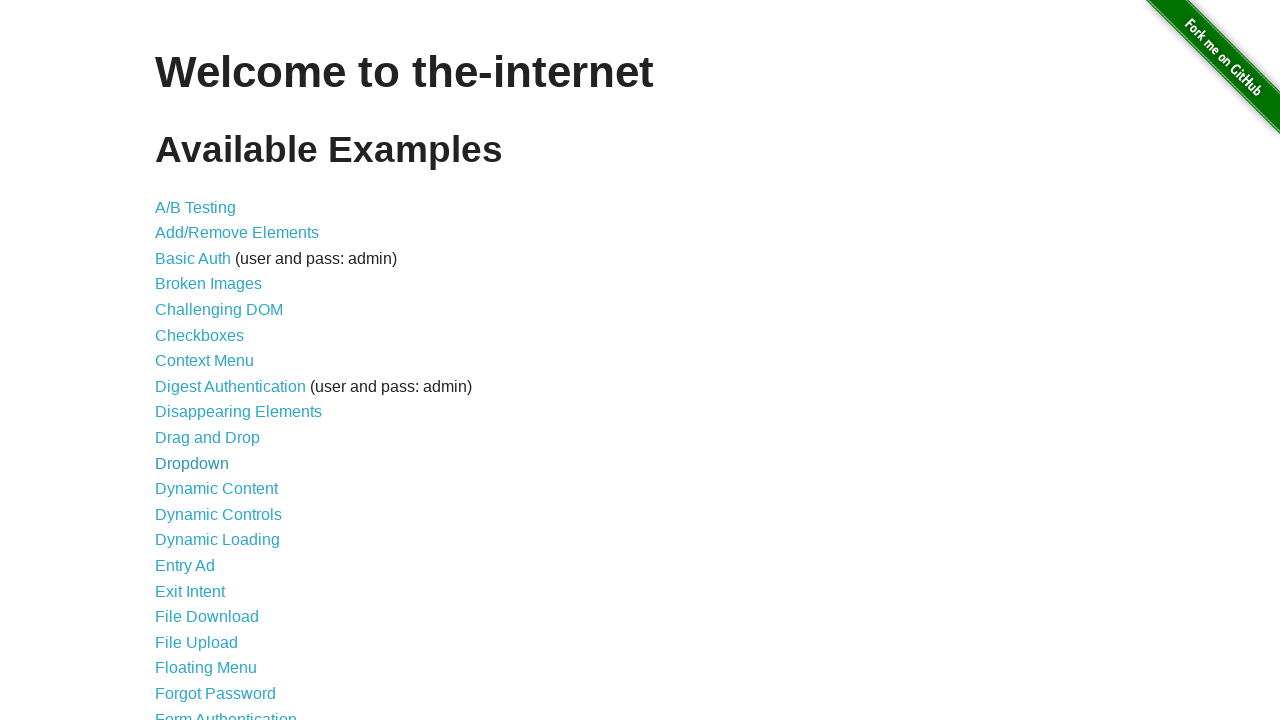

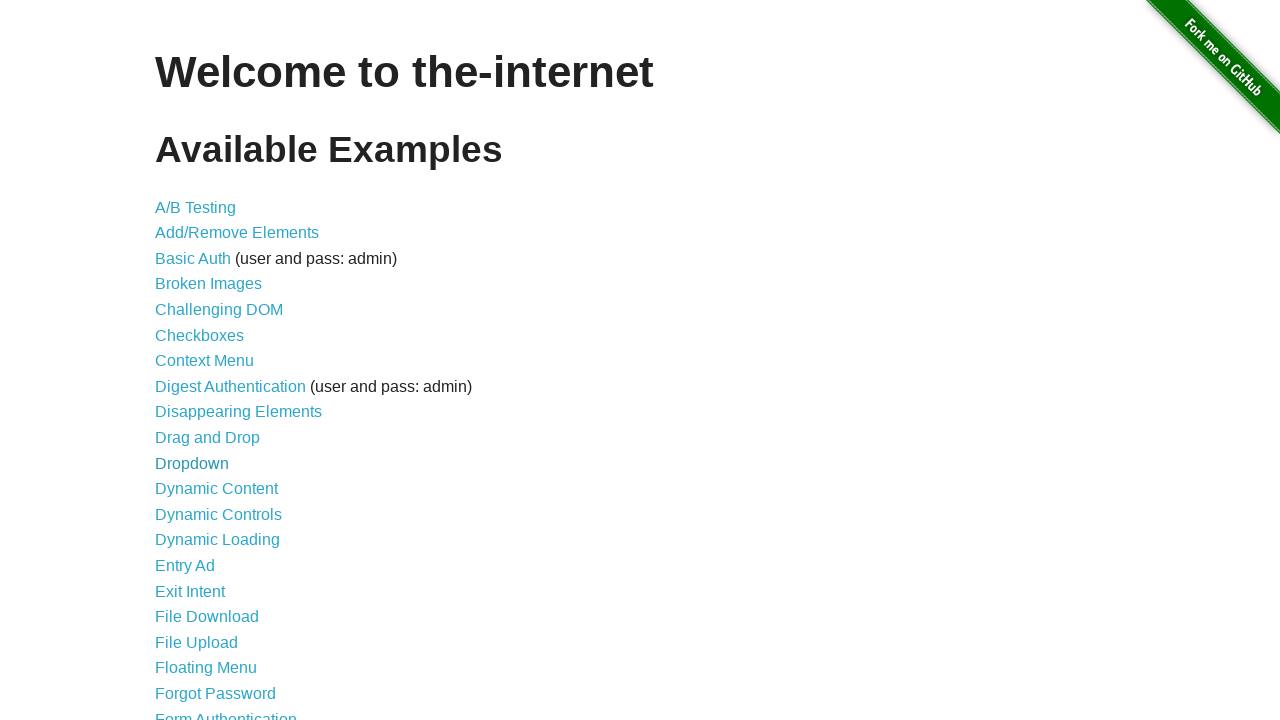